Tests drag and drop functionality by dragging column A to column B position

Starting URL: https://the-internet.herokuapp.com/

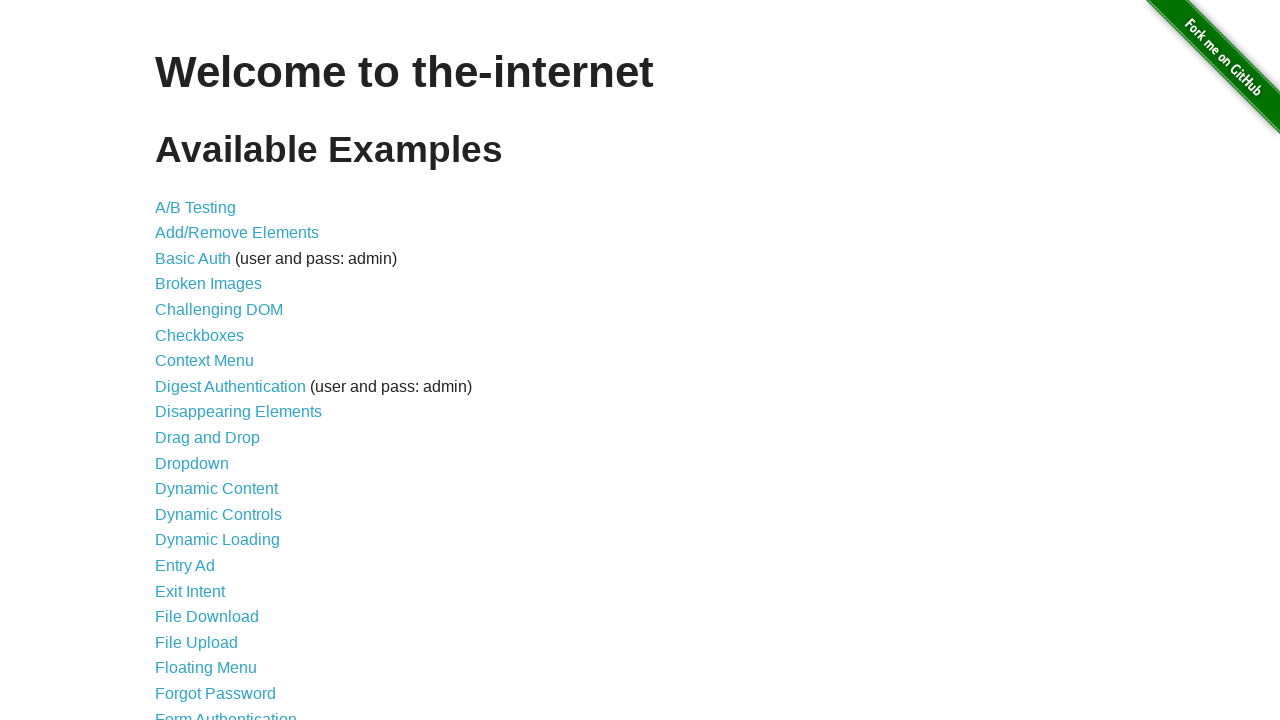

Clicked on Drag and Drop link at (208, 438) on a[href='/drag_and_drop']
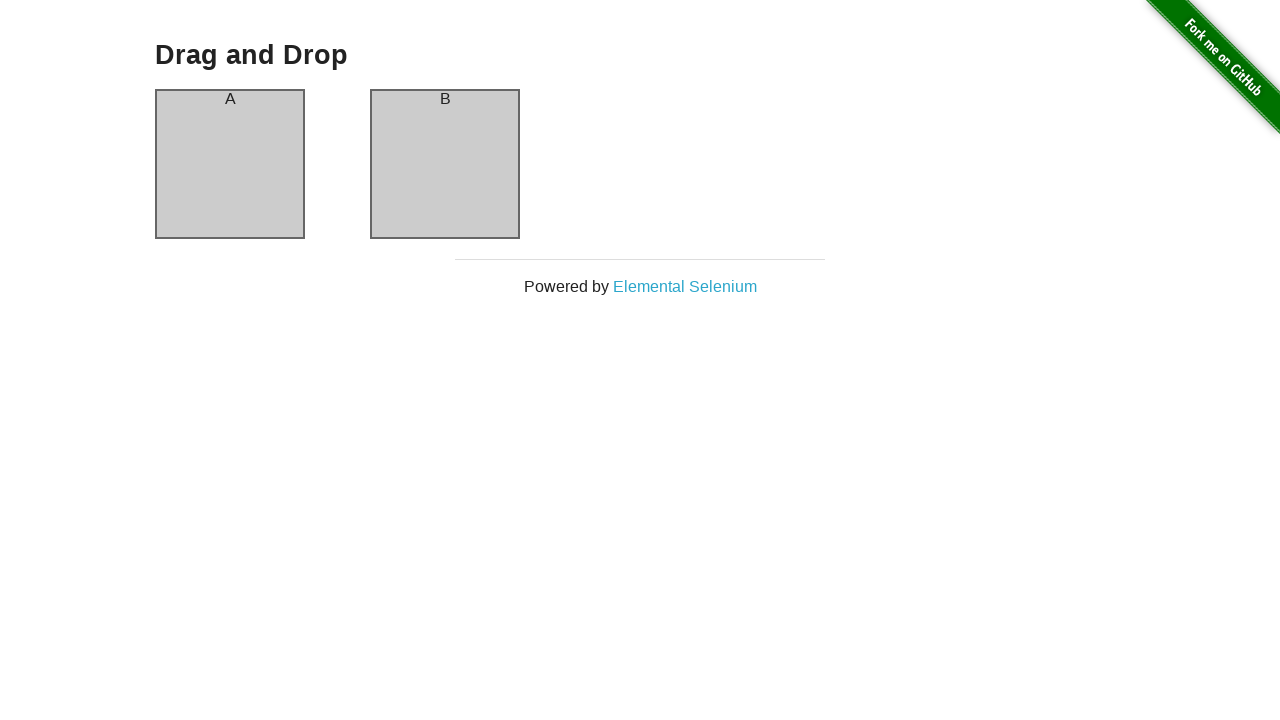

Located column A element
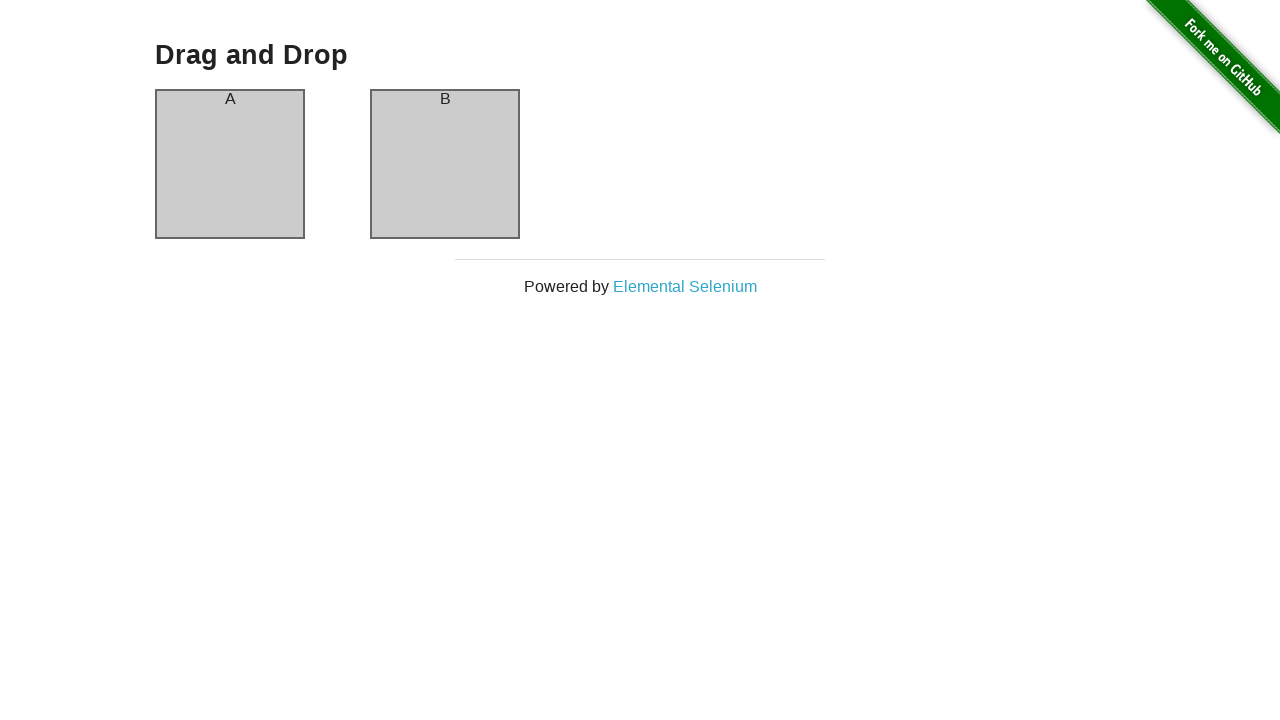

Located column B element
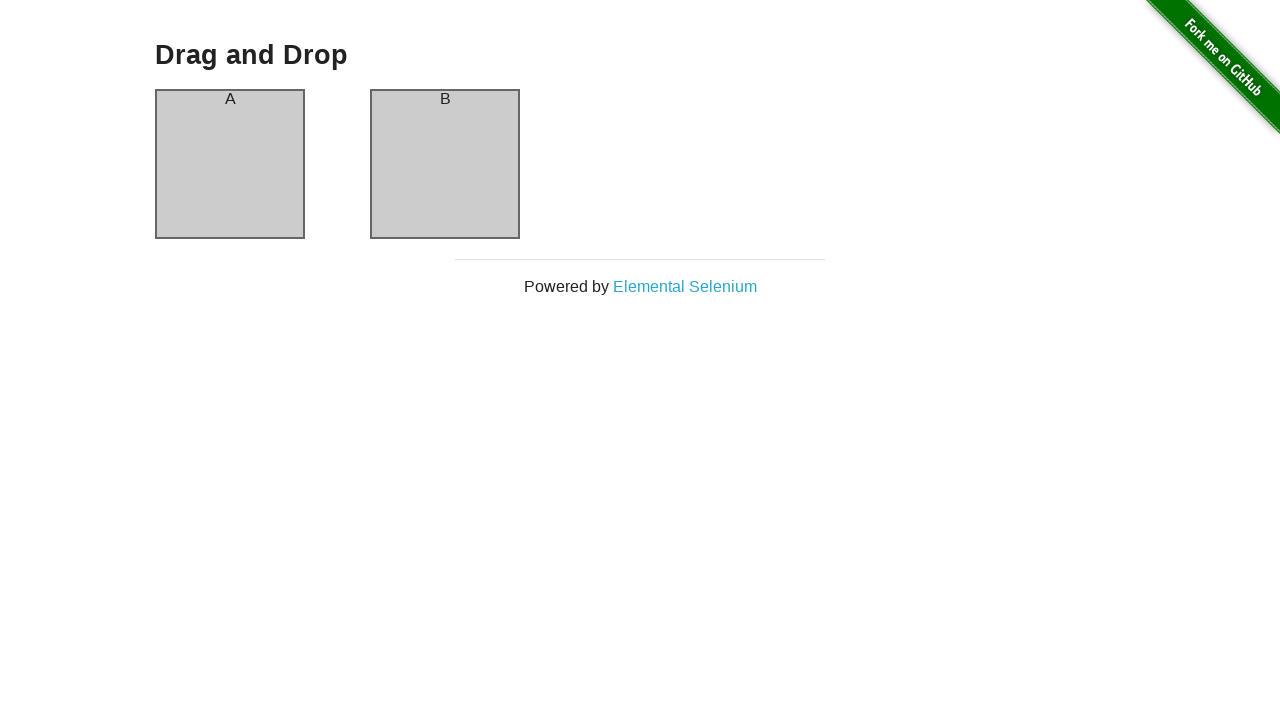

Dragged column A to column B position at (445, 164)
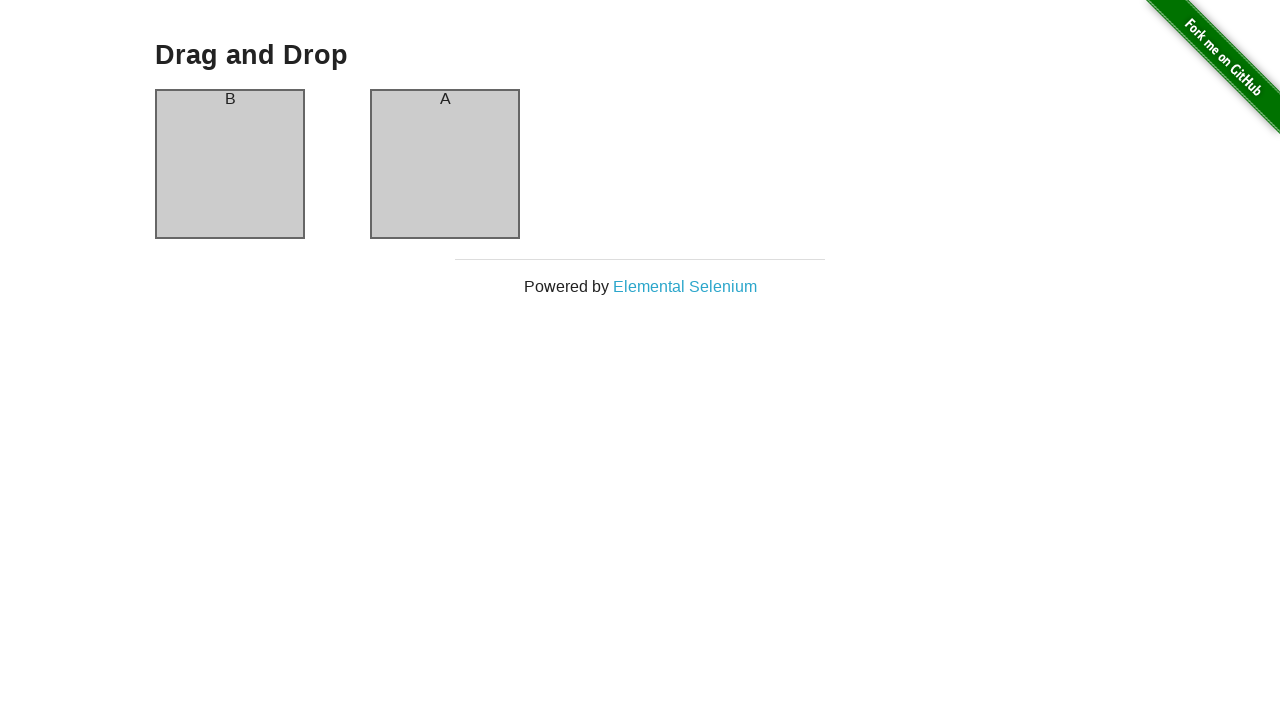

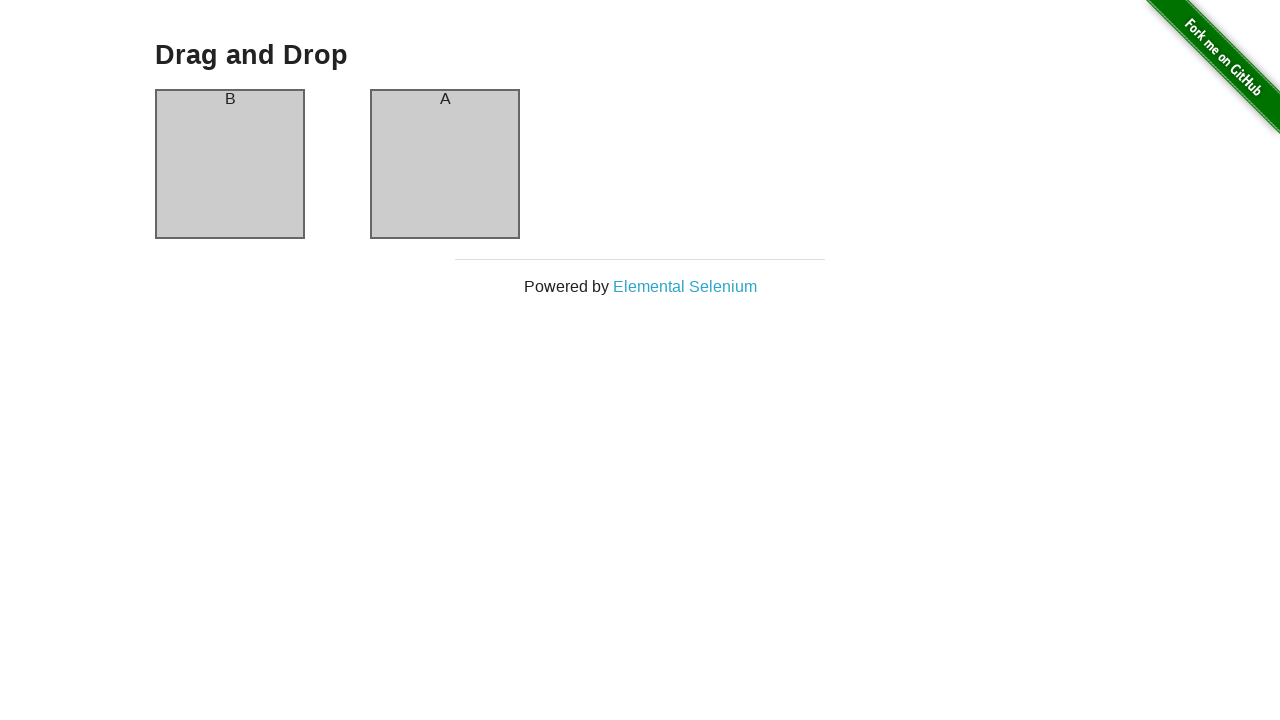